Tests the automation practice form by filling in the first name field, selecting a hobby checkbox, and submitting the form

Starting URL: https://demoqa.com/automation-practice-form

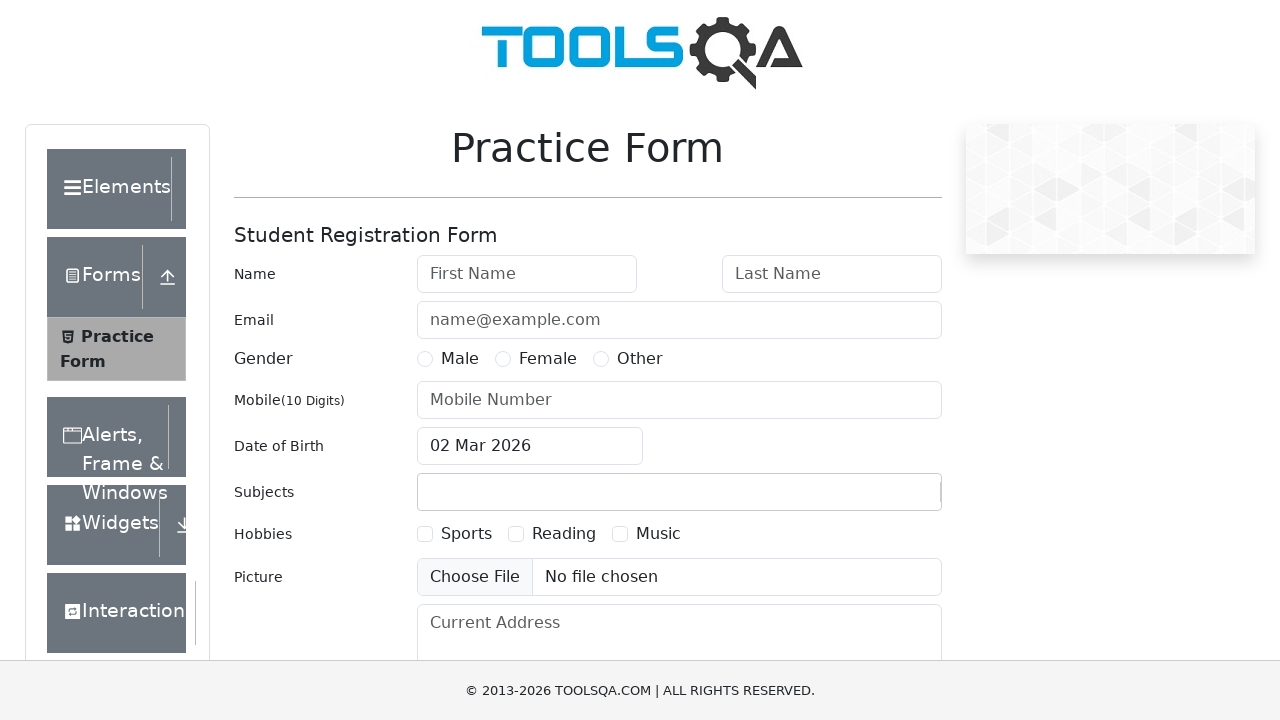

Removed ad iframes from the page
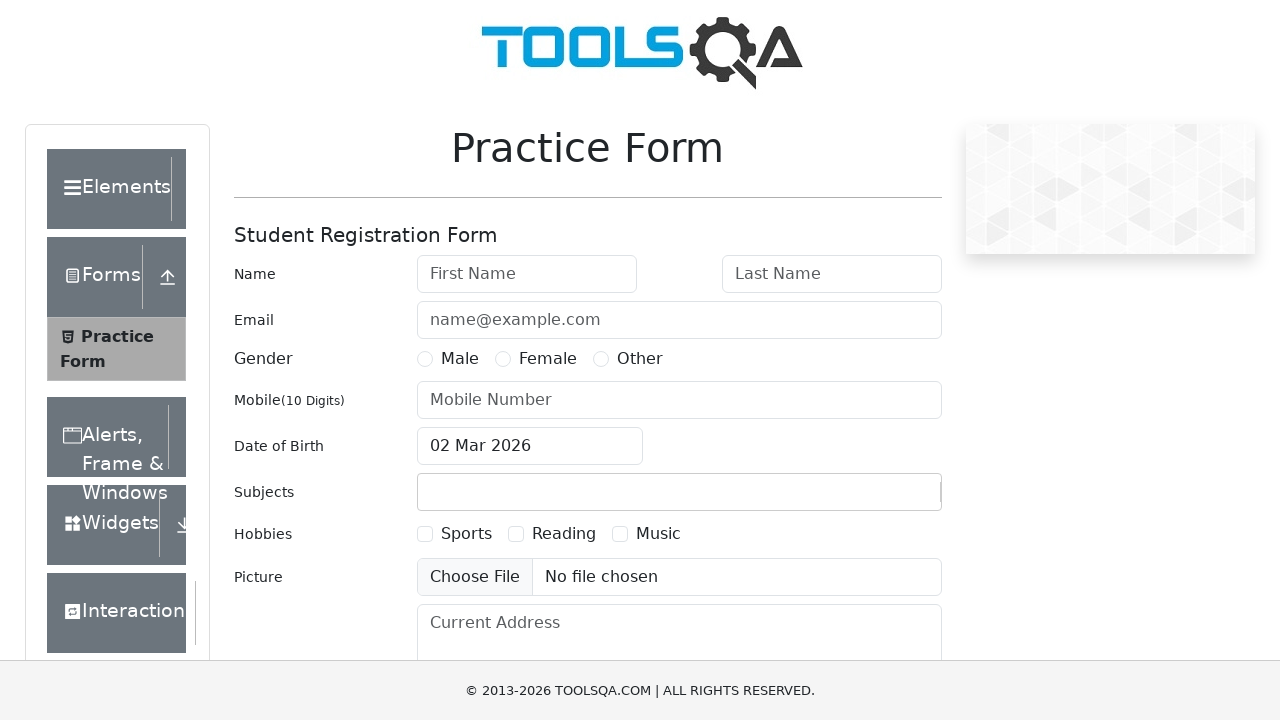

Filled first name field with 'Tayyab' on #firstName
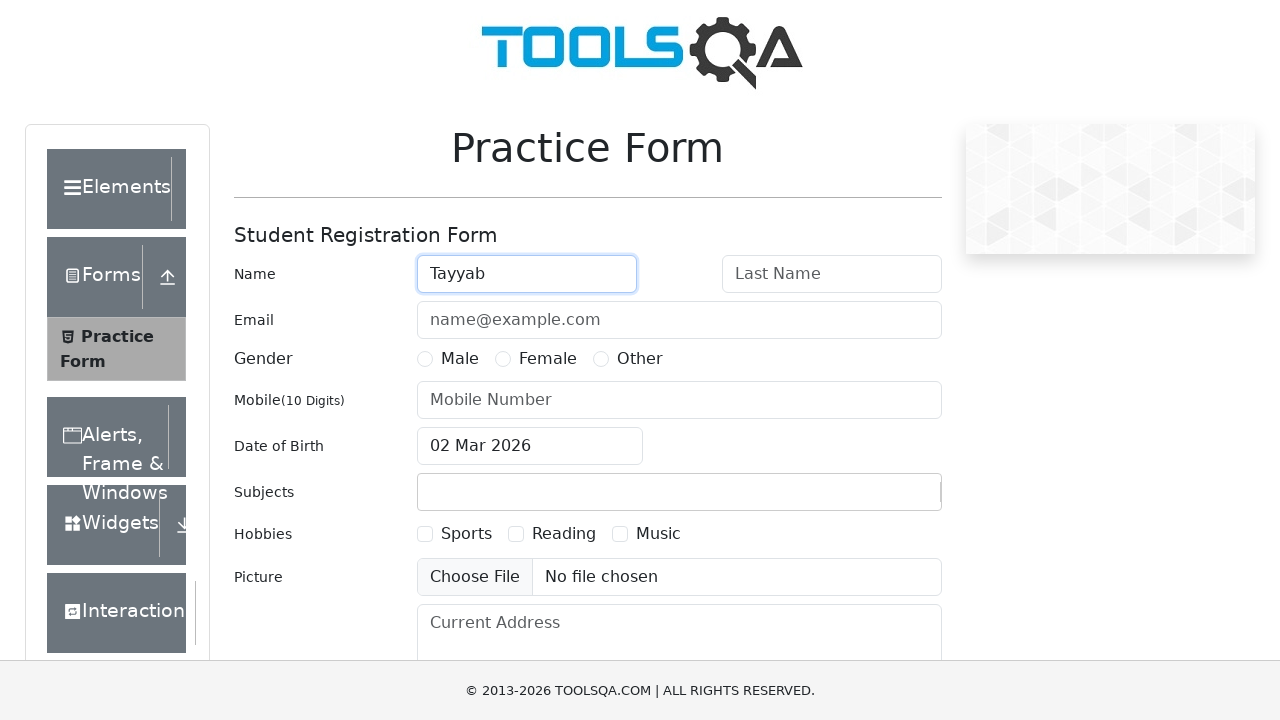

Selected Reading hobby checkbox at (564, 534) on label[for='hobbies-checkbox-2']
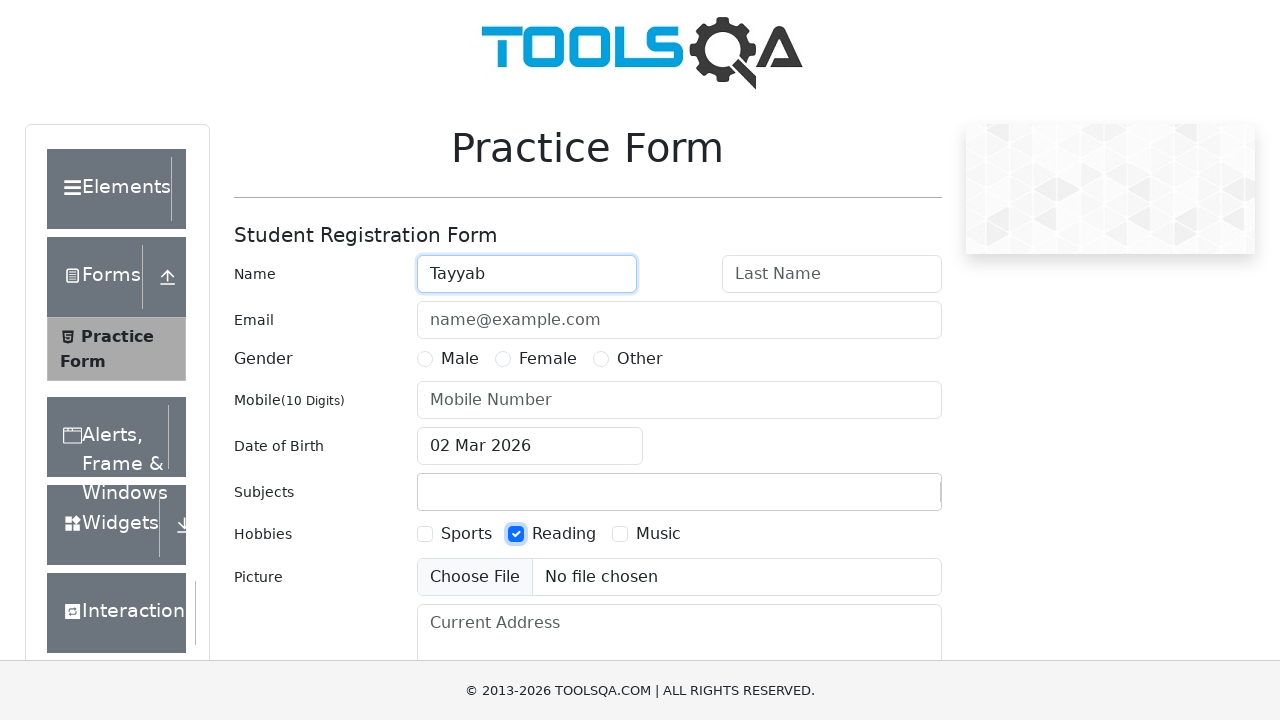

Clicked the submit button to submit the form at (885, 499) on #submit
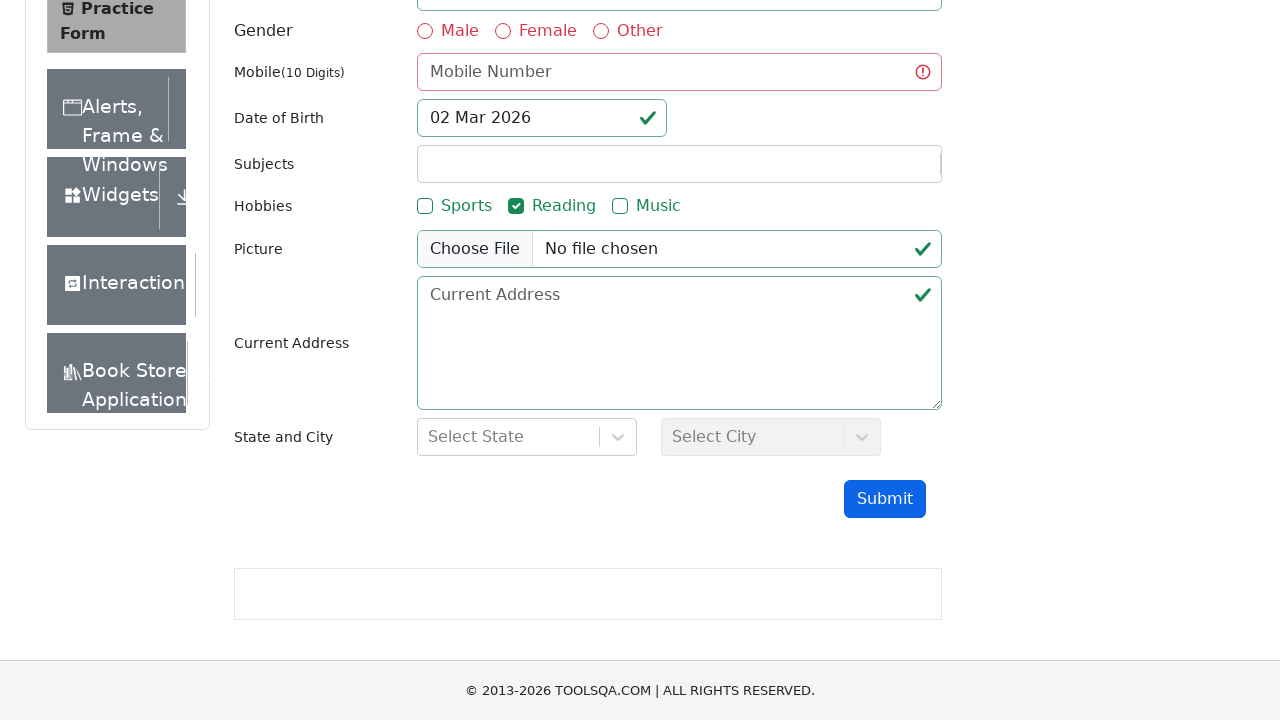

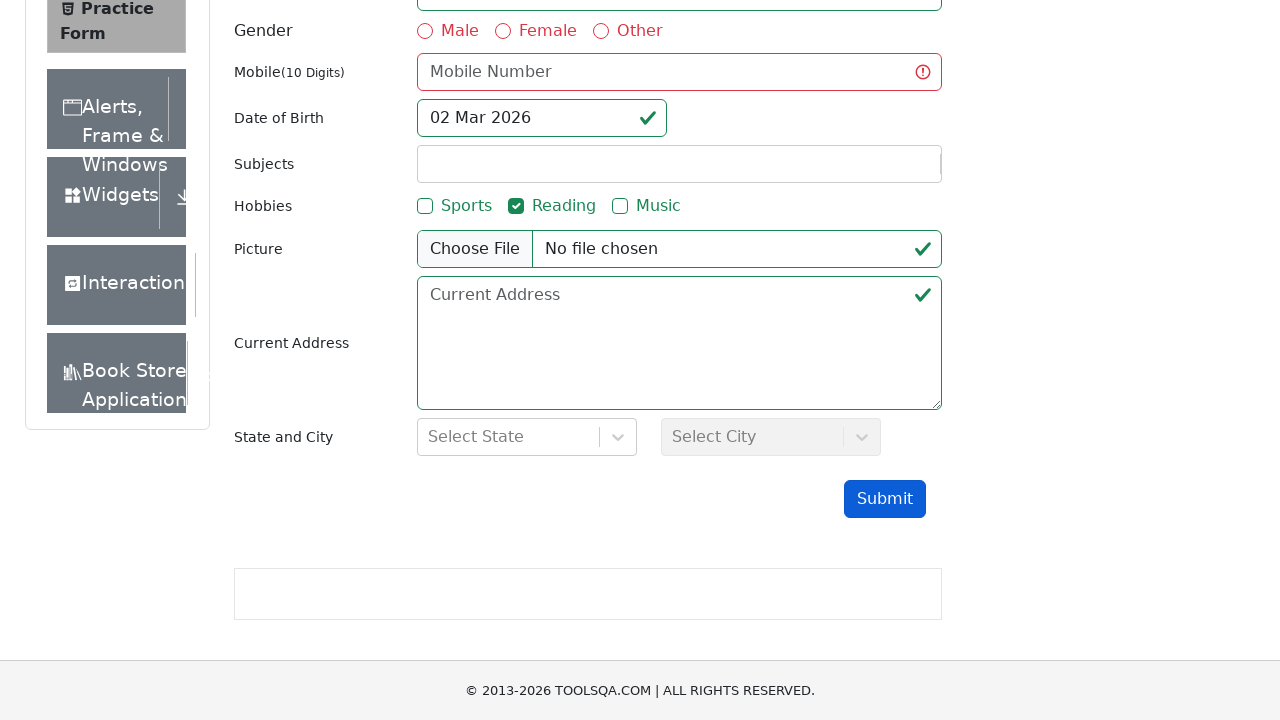